Tests registration form by filling email, first name, and last name fields

Starting URL: https://demo.automationtesting.in/Register.html

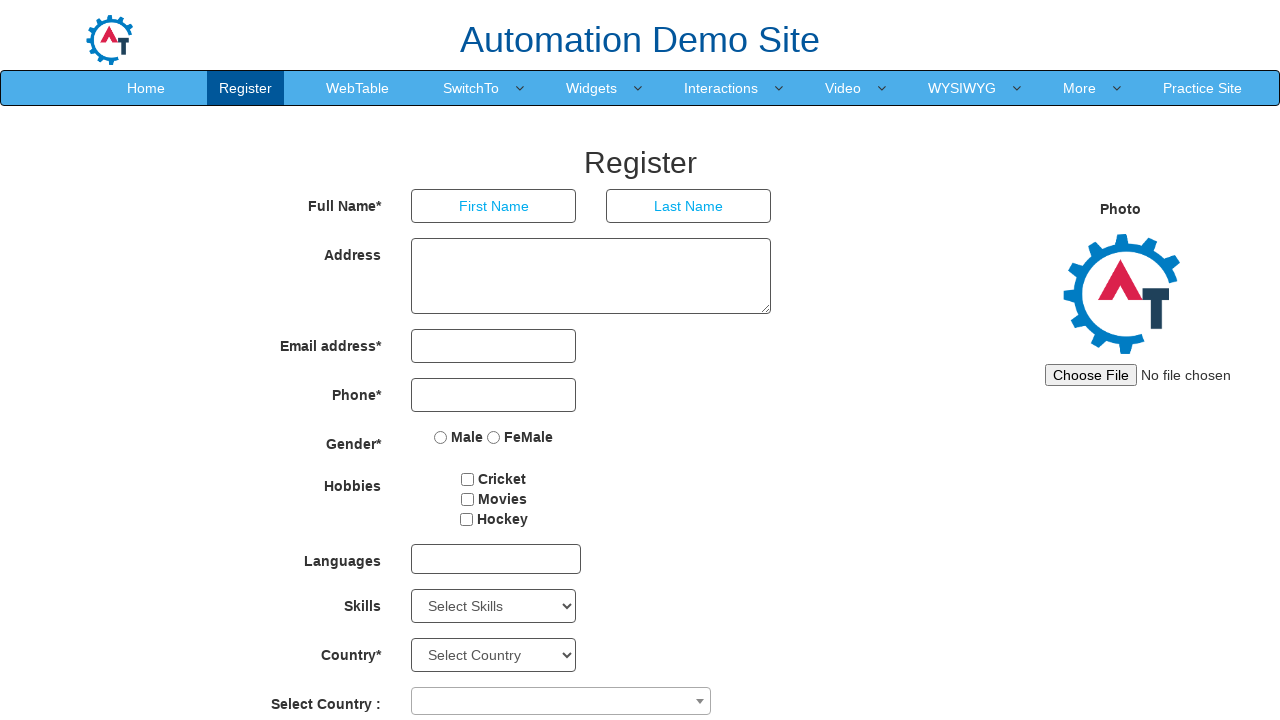

Filled email field with 'sample_test@gmail.com' on input[type='email']
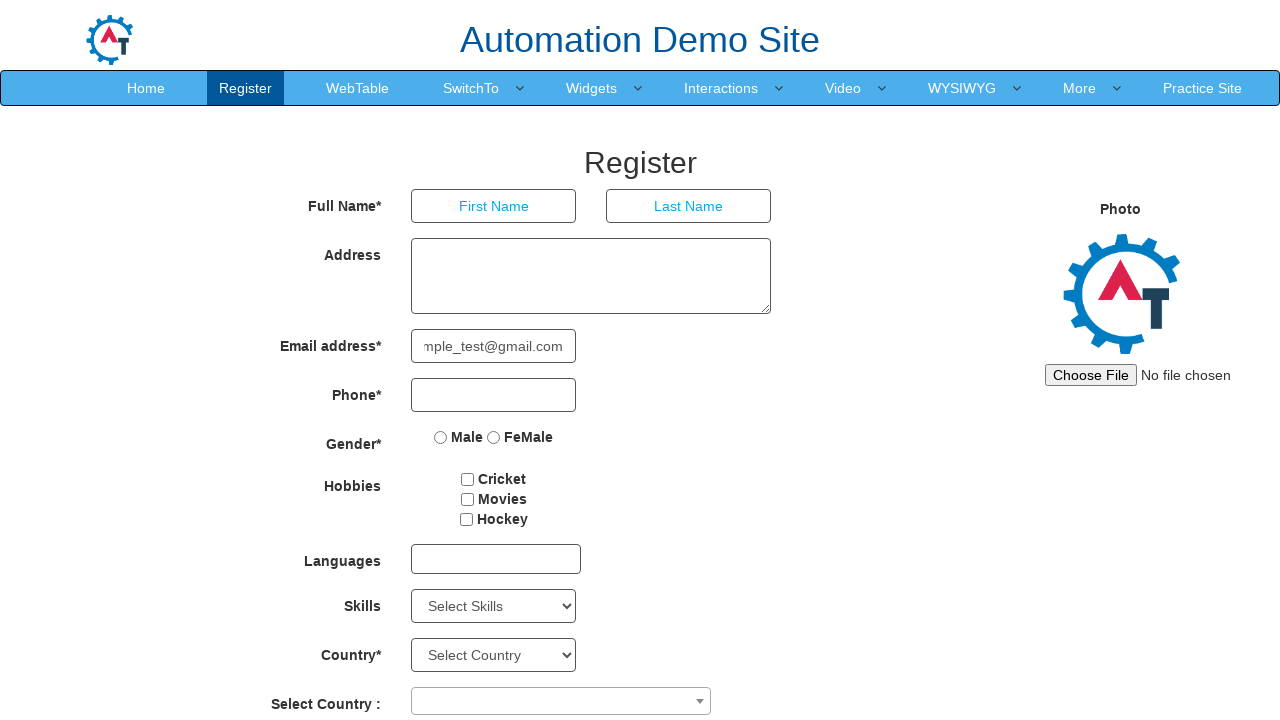

Filled first name field with 'Robert' on (//input[@type='text'])[1]
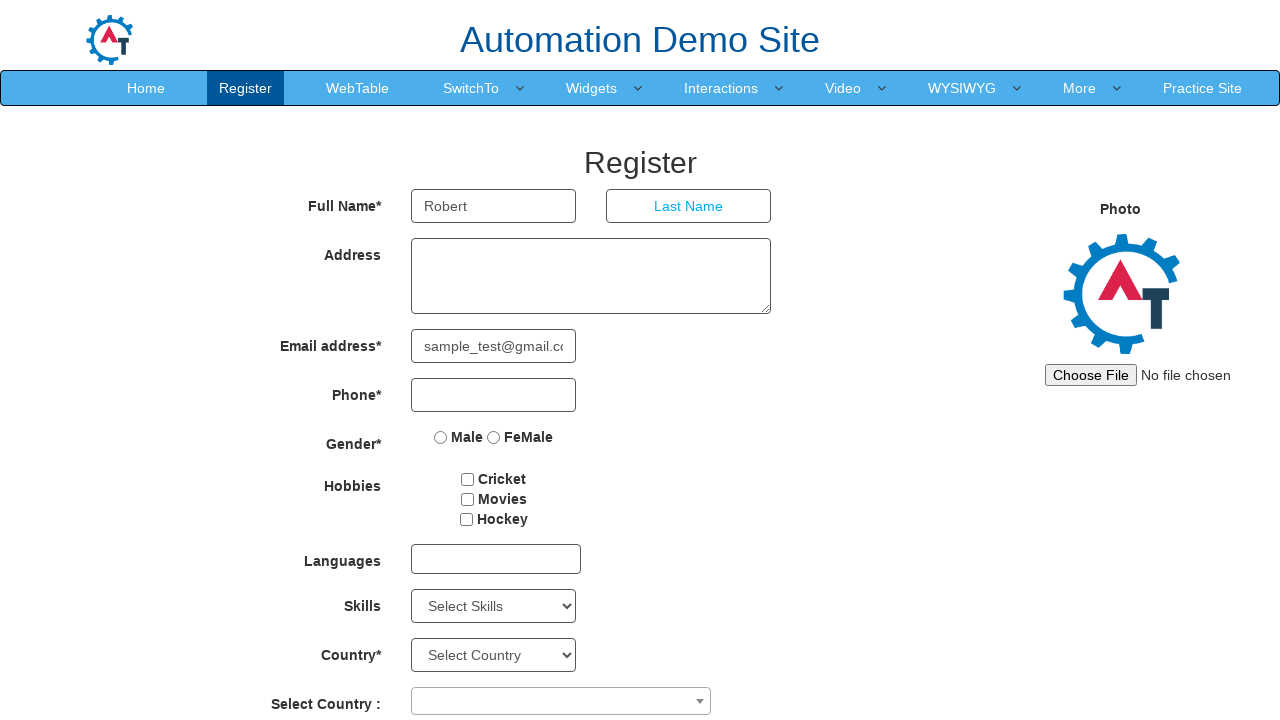

Filled last name field with 'Smith456' on (//input[@type='text'])[2]
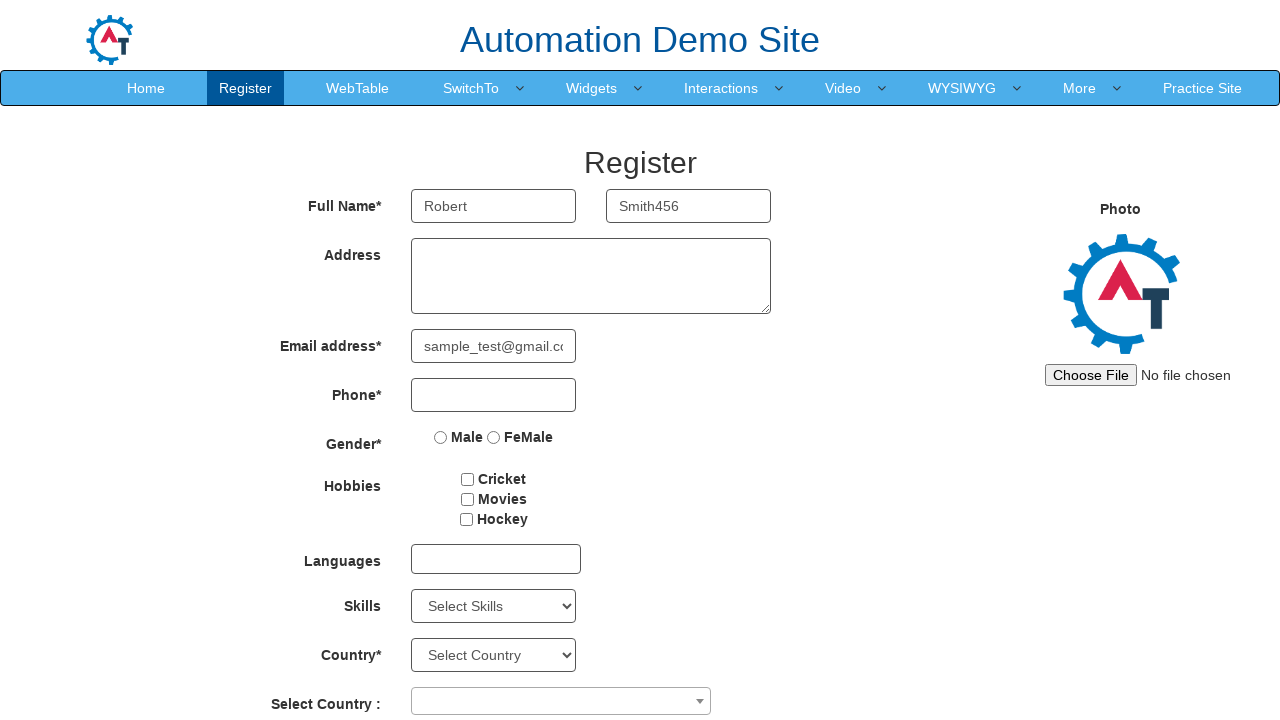

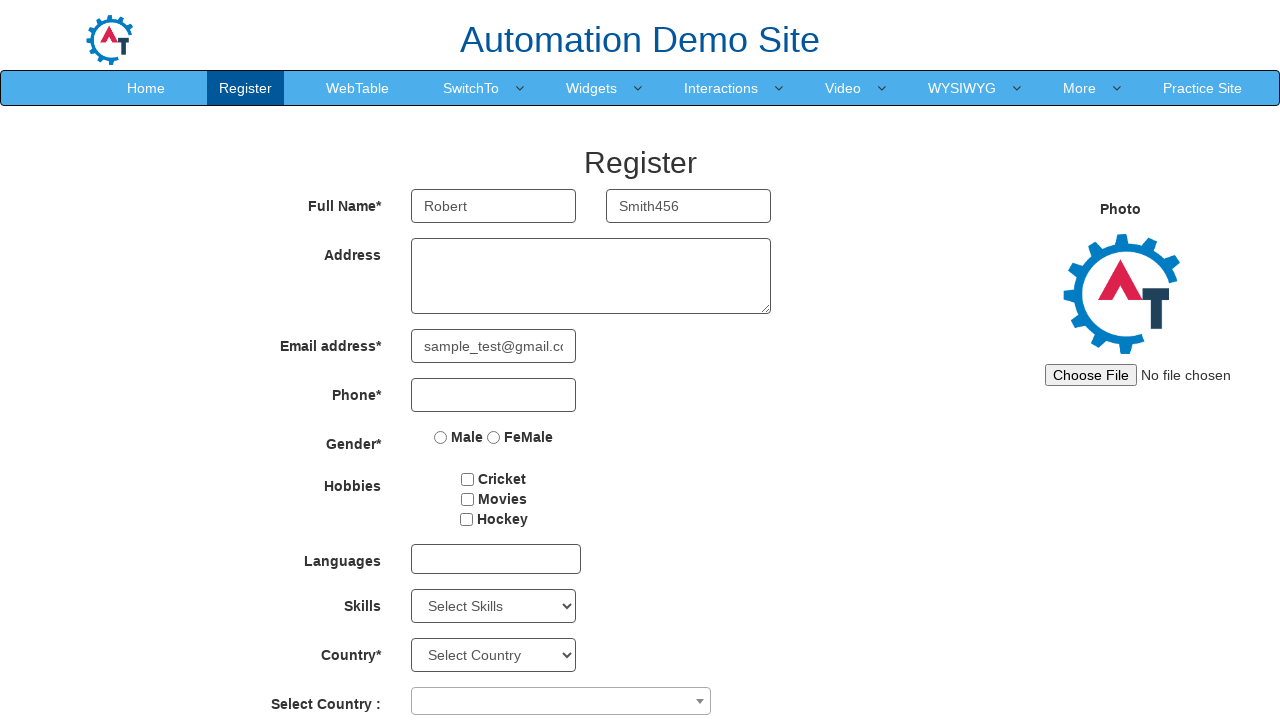